Navigates to an event page and verifies that event slots and date information are displayed on the page.

Starting URL: https://biaarma.com/event/OpVenice1

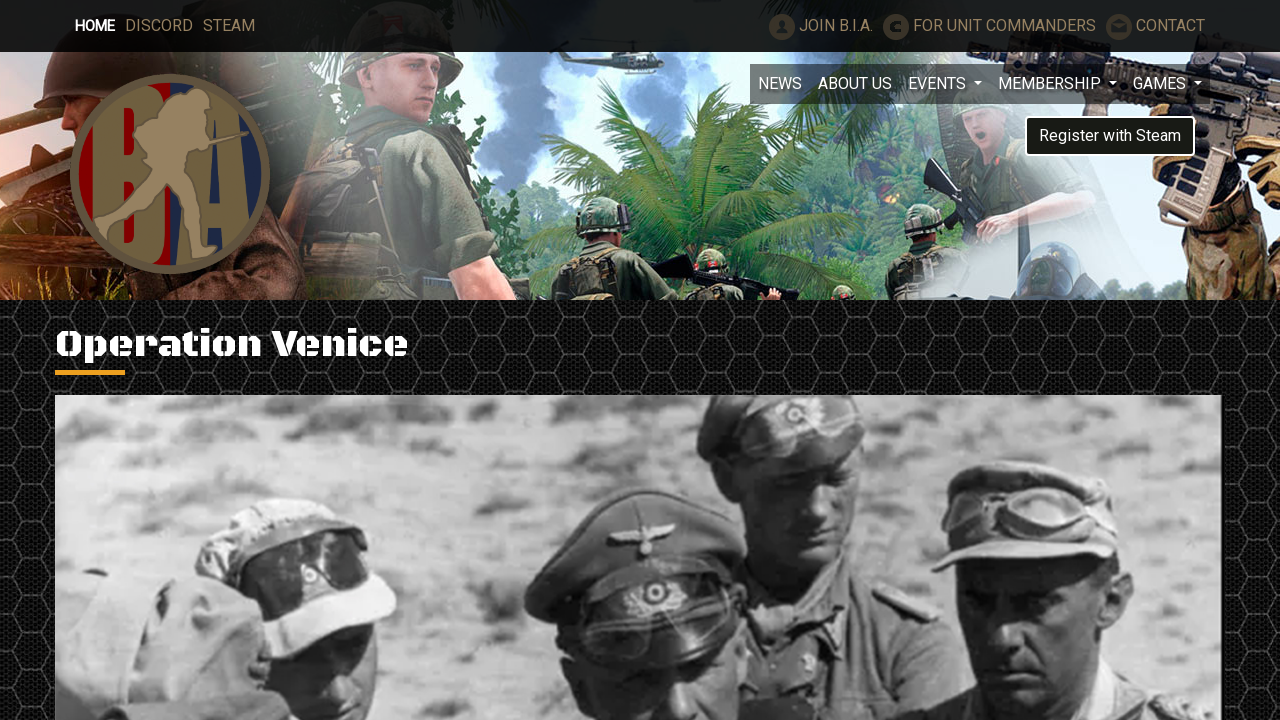

Event slots loaded on the page
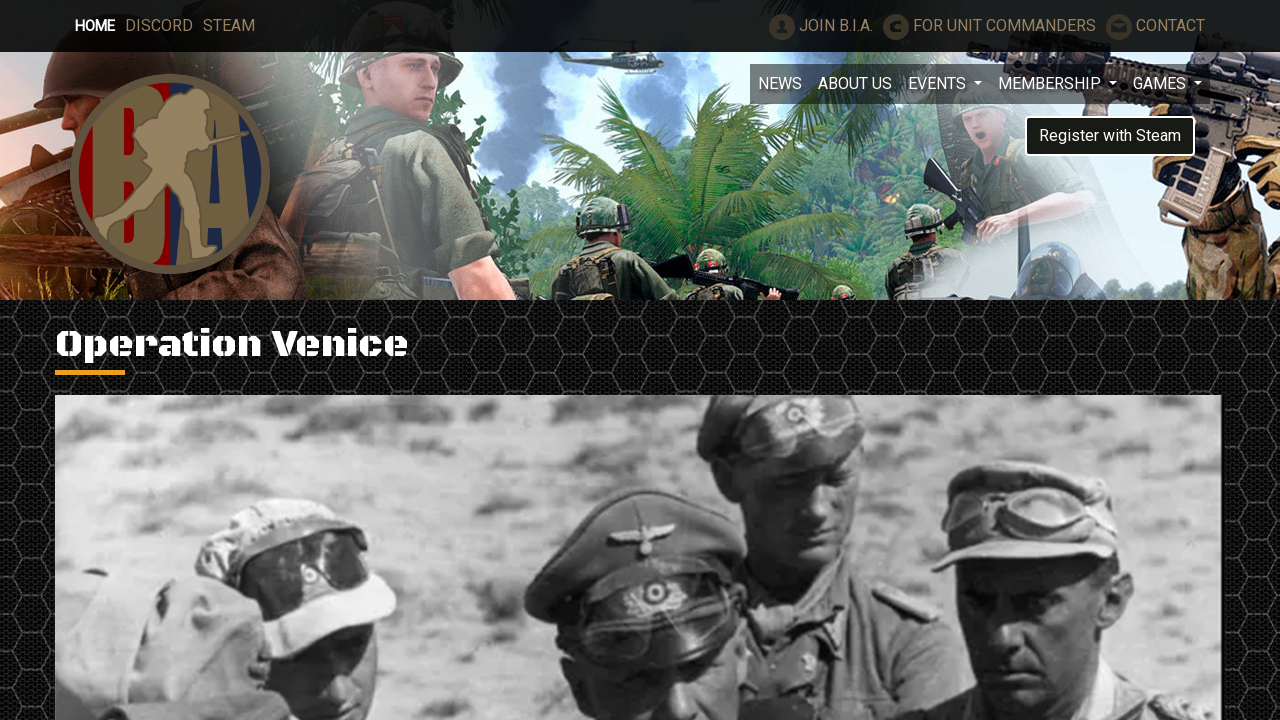

Event date label is present on the page
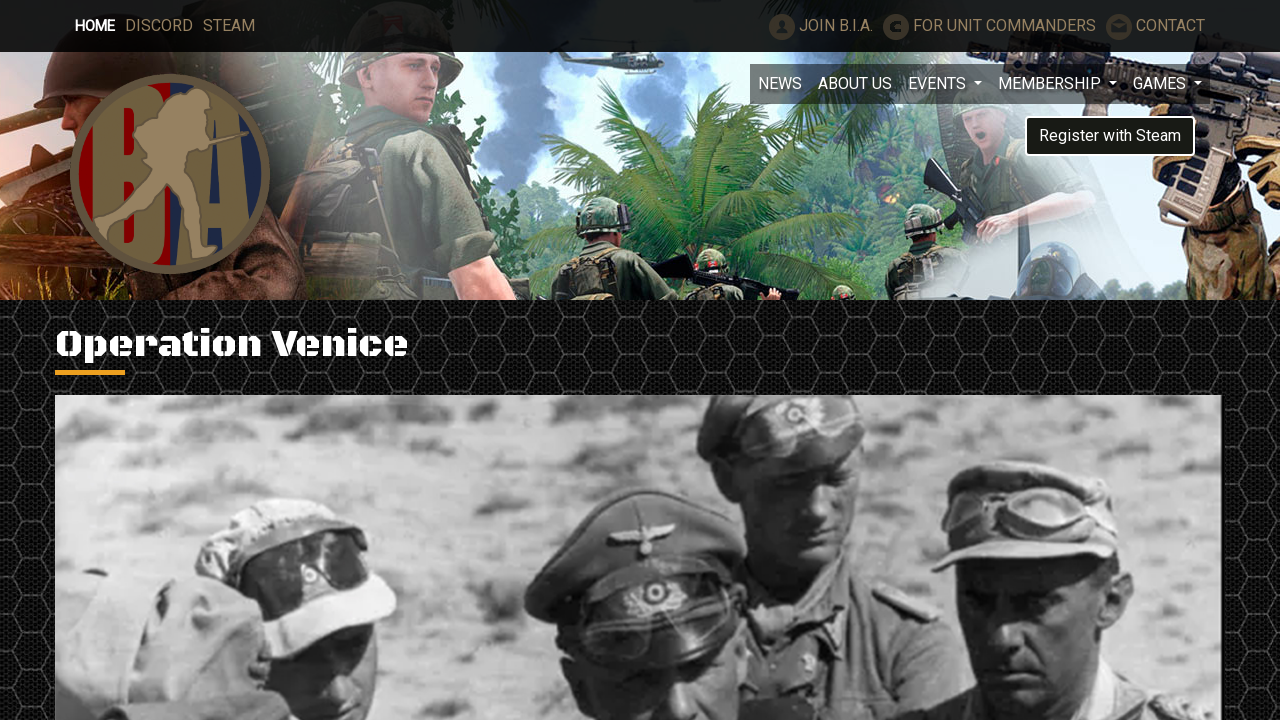

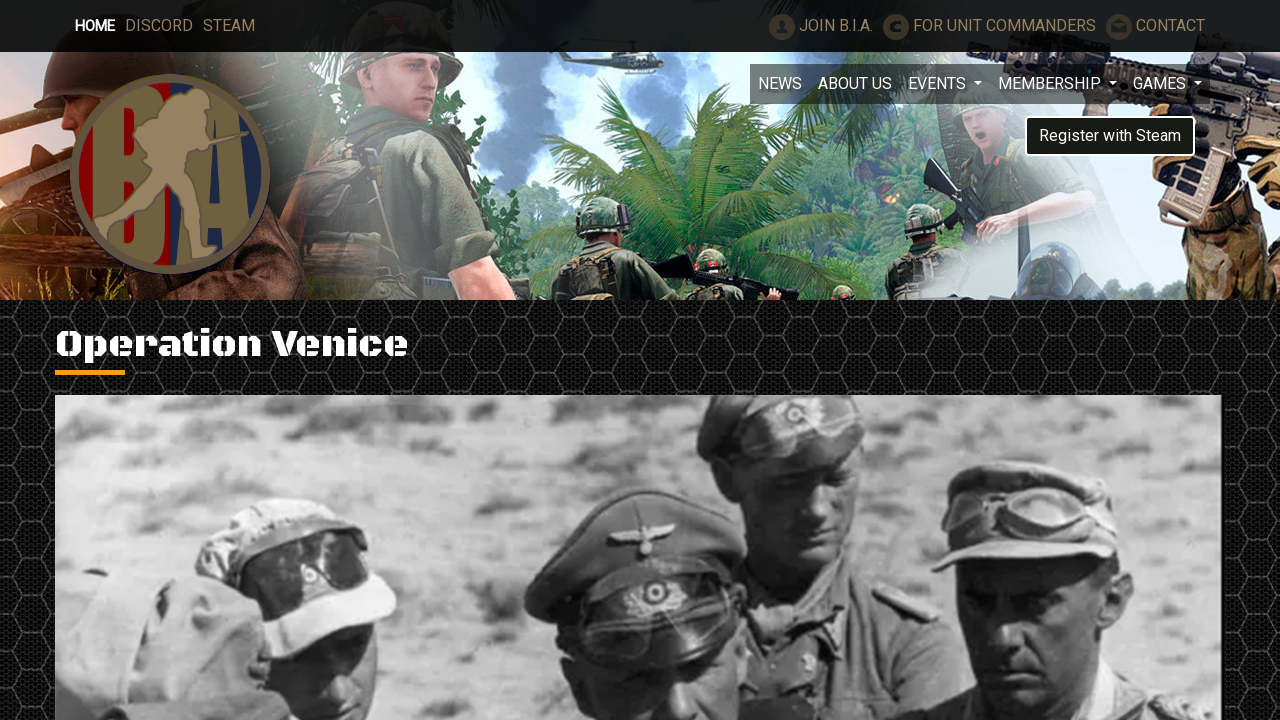